Tests JavaScript prompt dialog handling by clicking the Prompt button and accepting the dialog with custom input

Starting URL: https://testautomationpractice.blogspot.com/

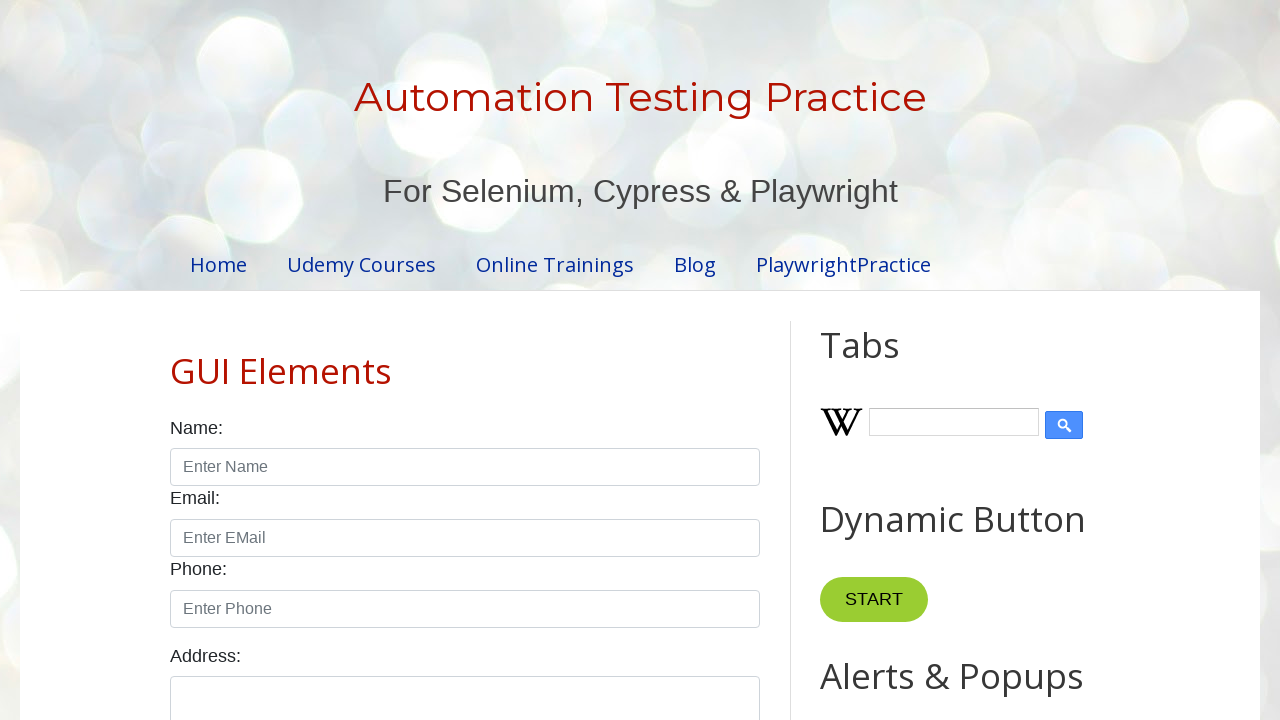

Waited for page to load - h1 element found
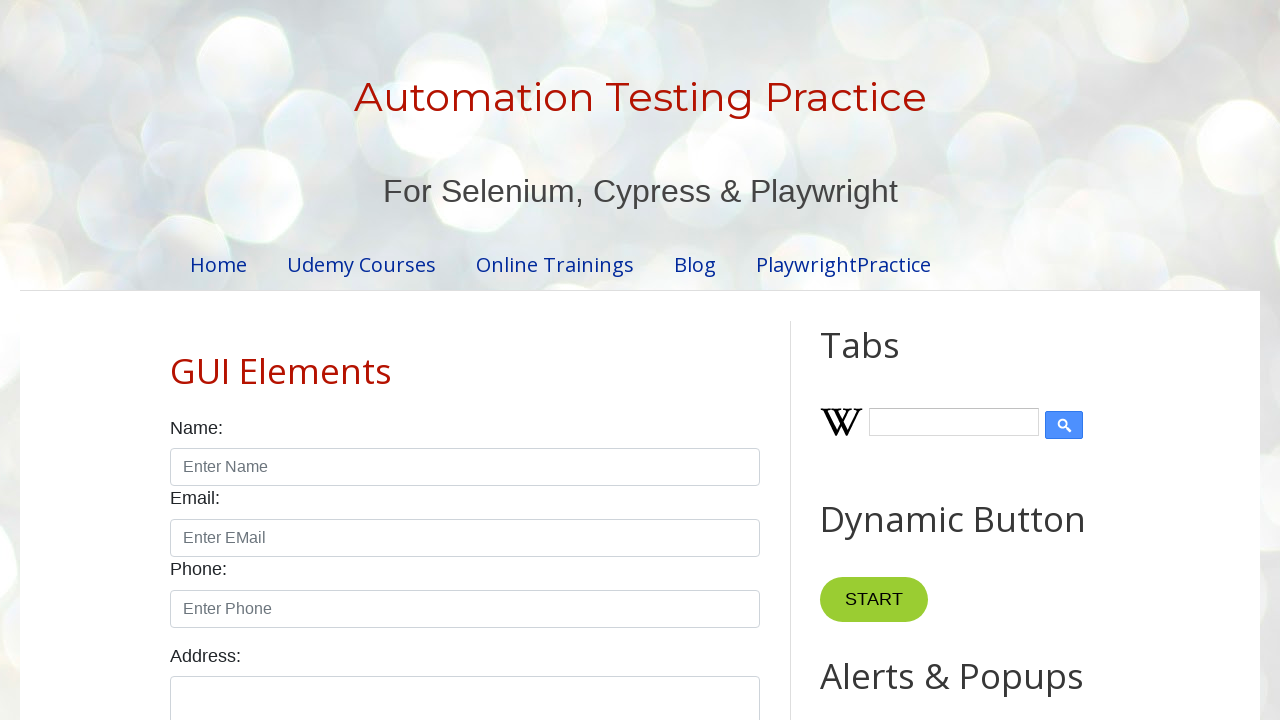

Set up dialog handler to accept prompts with input 'KMSer'
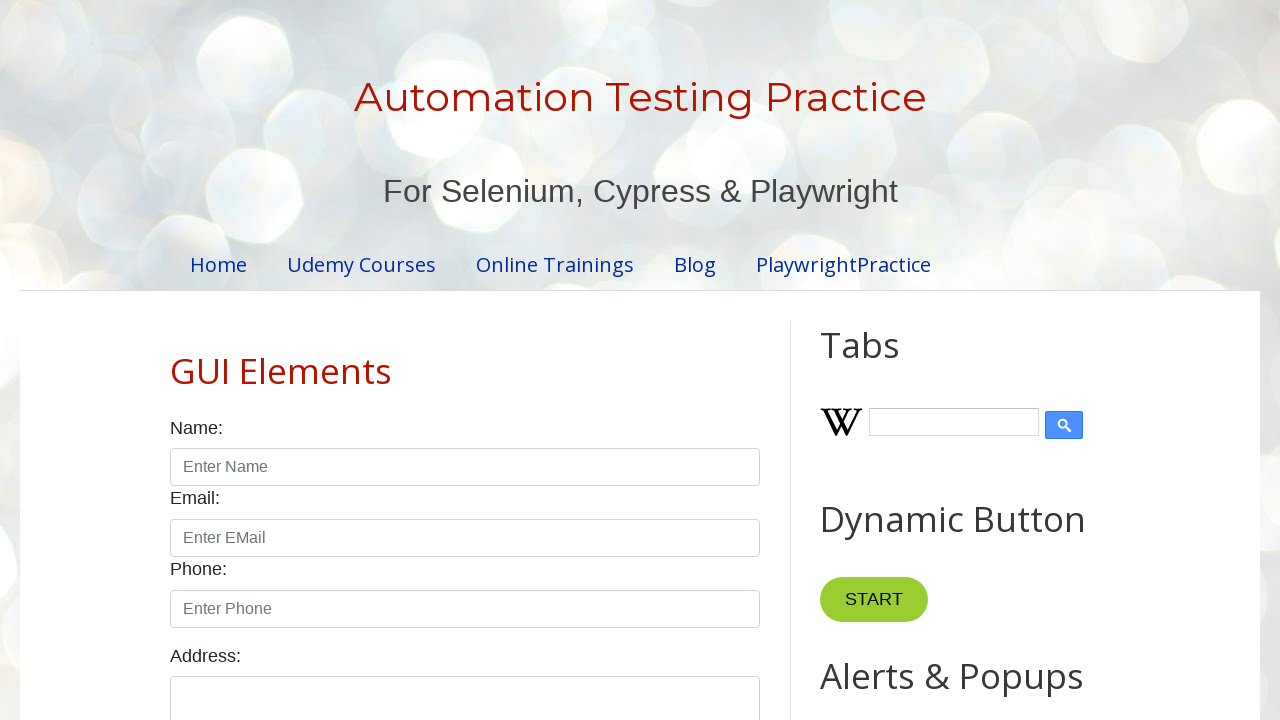

Clicked Prompt button to trigger JavaScript prompt dialog at (890, 360) on internal:role=button[name="Prompt"i]
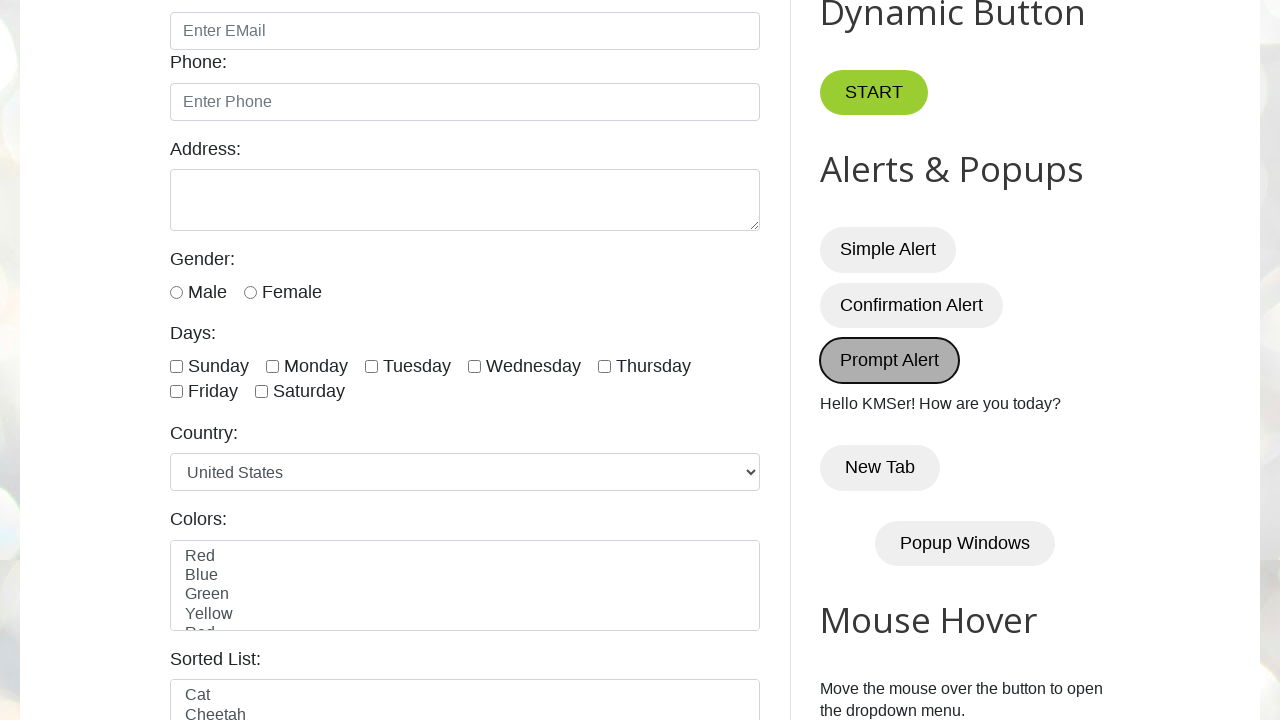

Dialog accepted and result displayed in #demo element
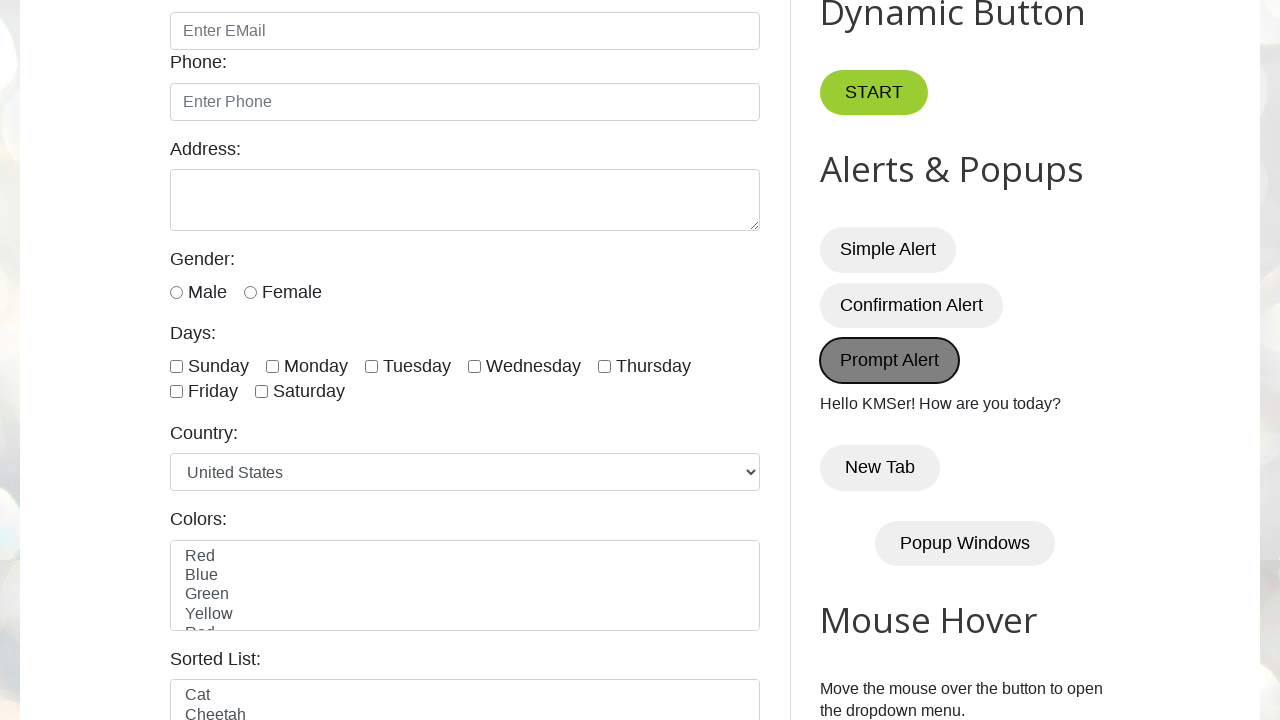

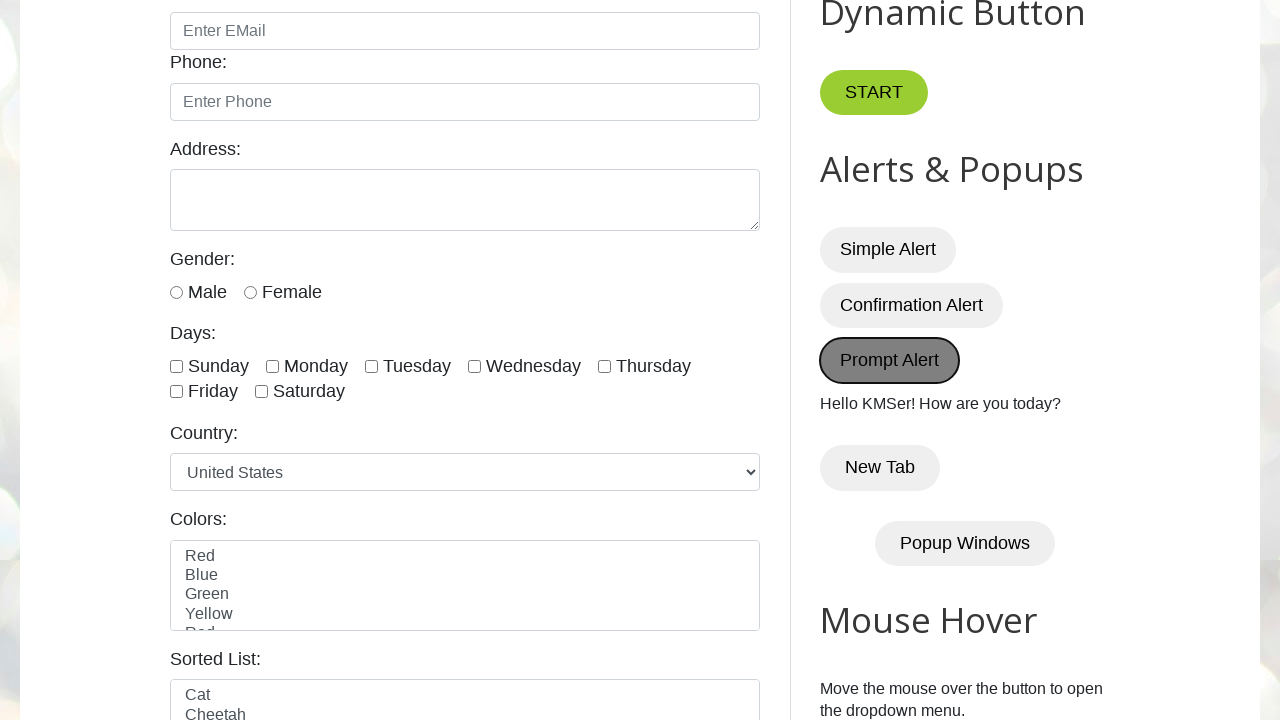